Tests order validation when city field is empty, expecting an alert about missing country and city

Starting URL: https://www.demoblaze.com/index.html

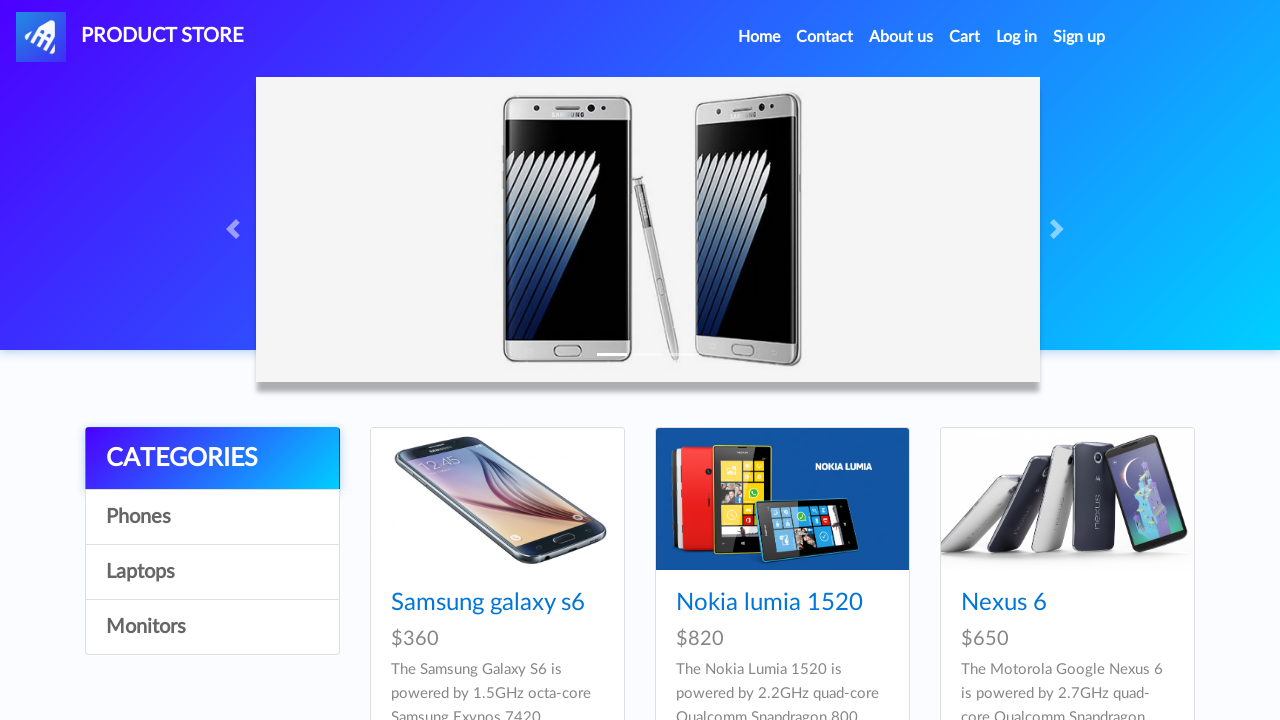

Clicked on a product at (769, 603) on xpath=/html/body/div[5]/div/div[2]/div/div[2]/div/div/h4/a
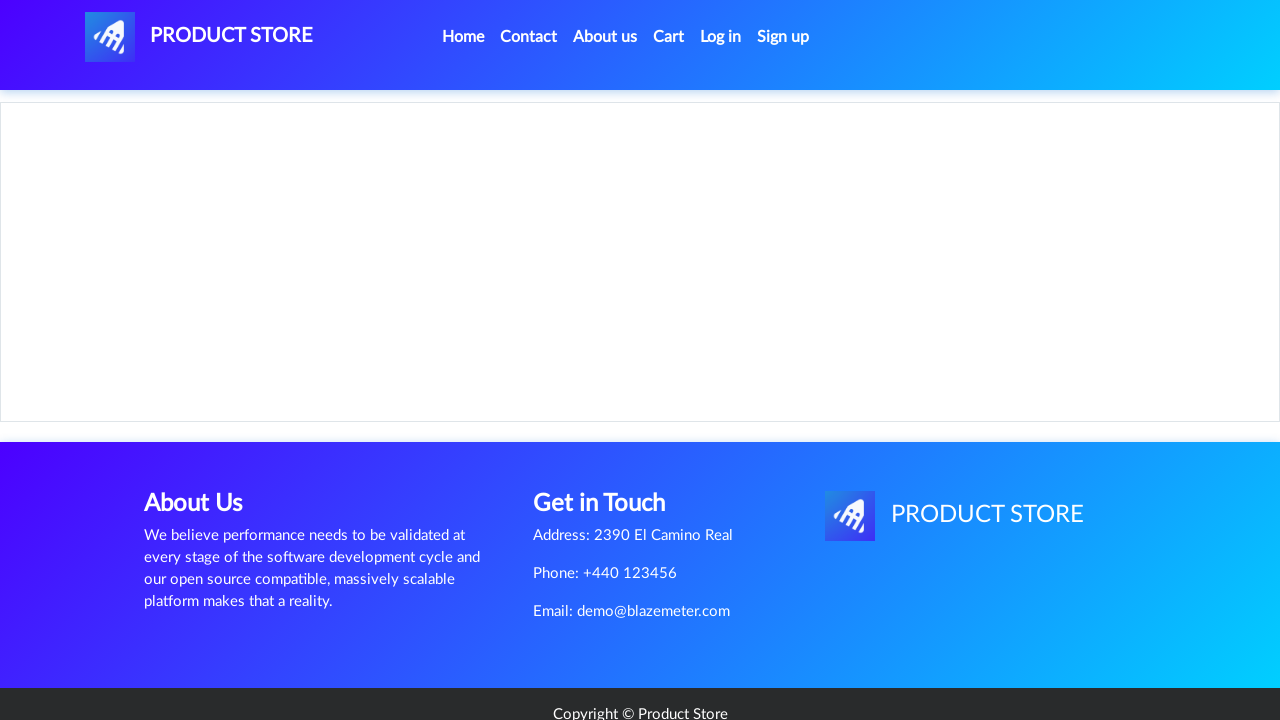

Waited 2 seconds for product page to load
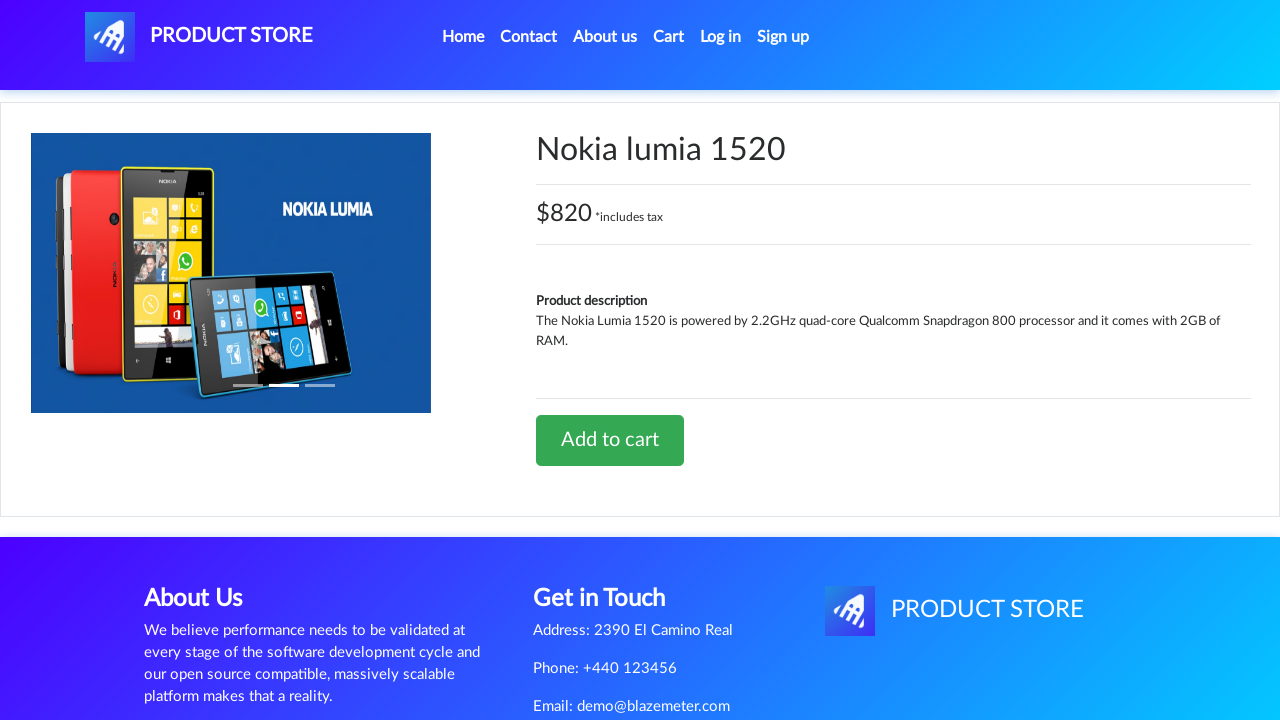

Clicked 'Add to cart' button at (610, 440) on xpath=/html/body/div[5]/div/div[2]/div[2]/div/a
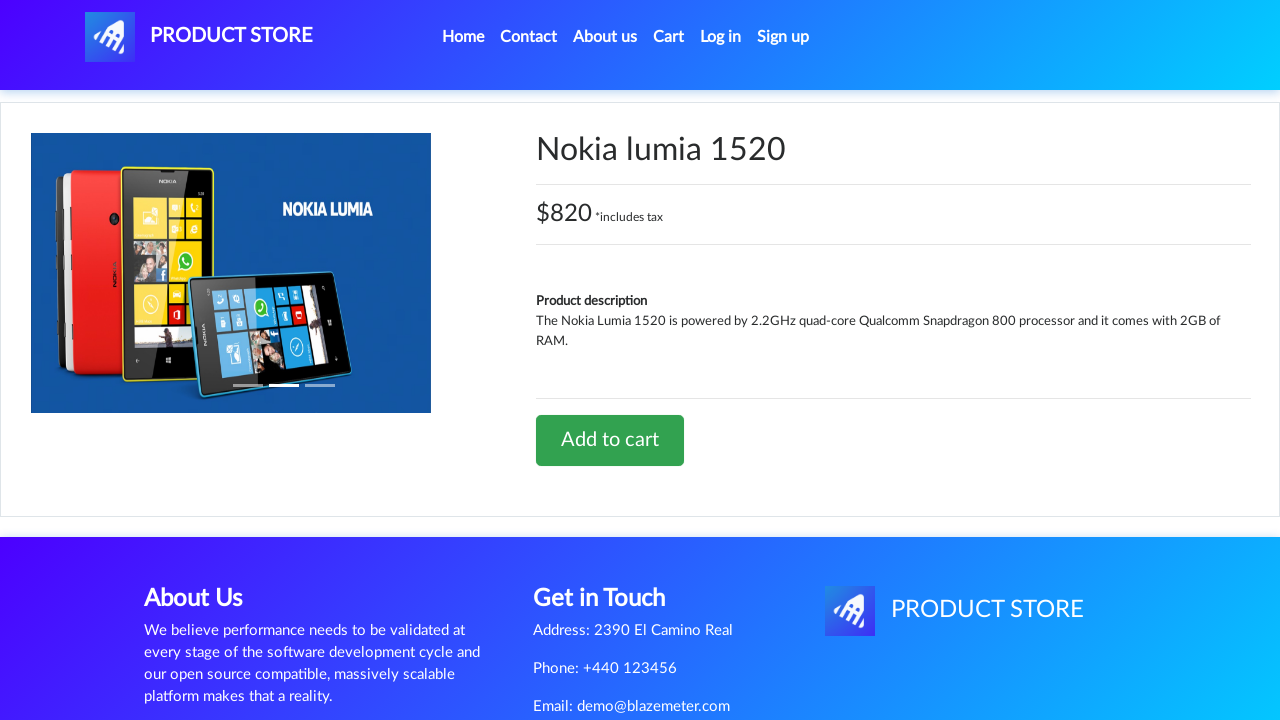

Waited 2 seconds after adding to cart
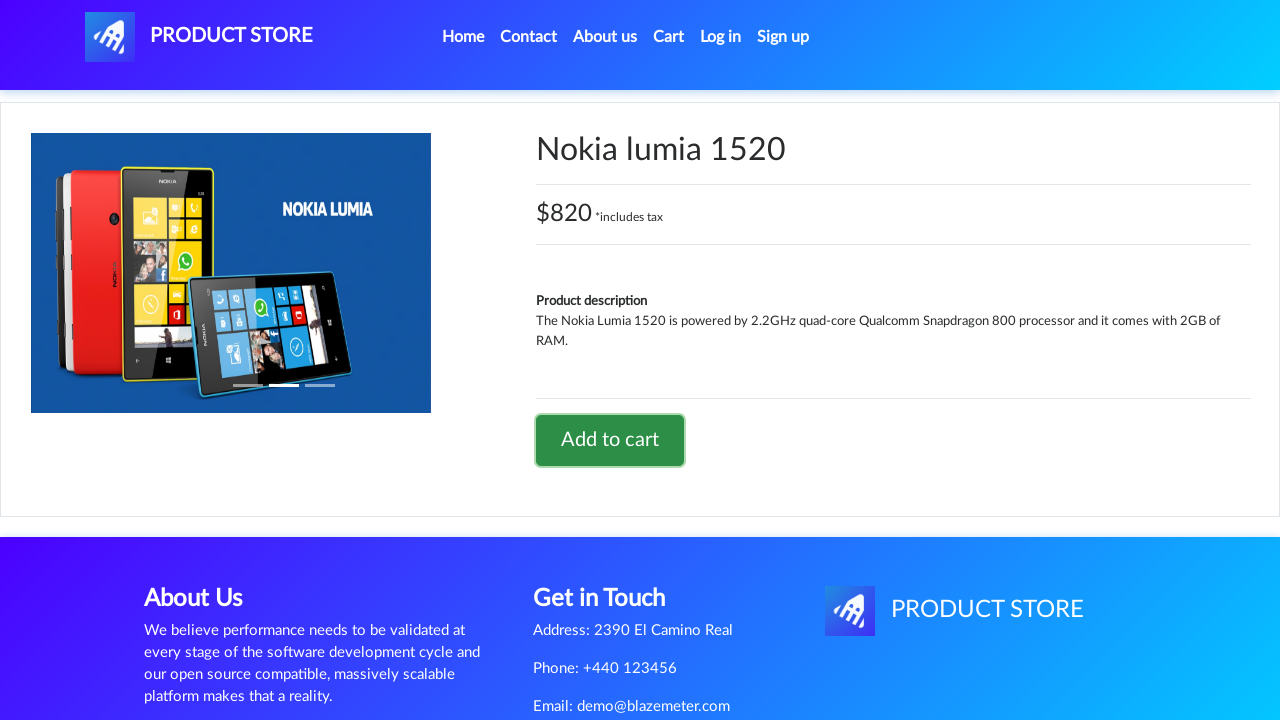

Set up dialog handler to accept alerts
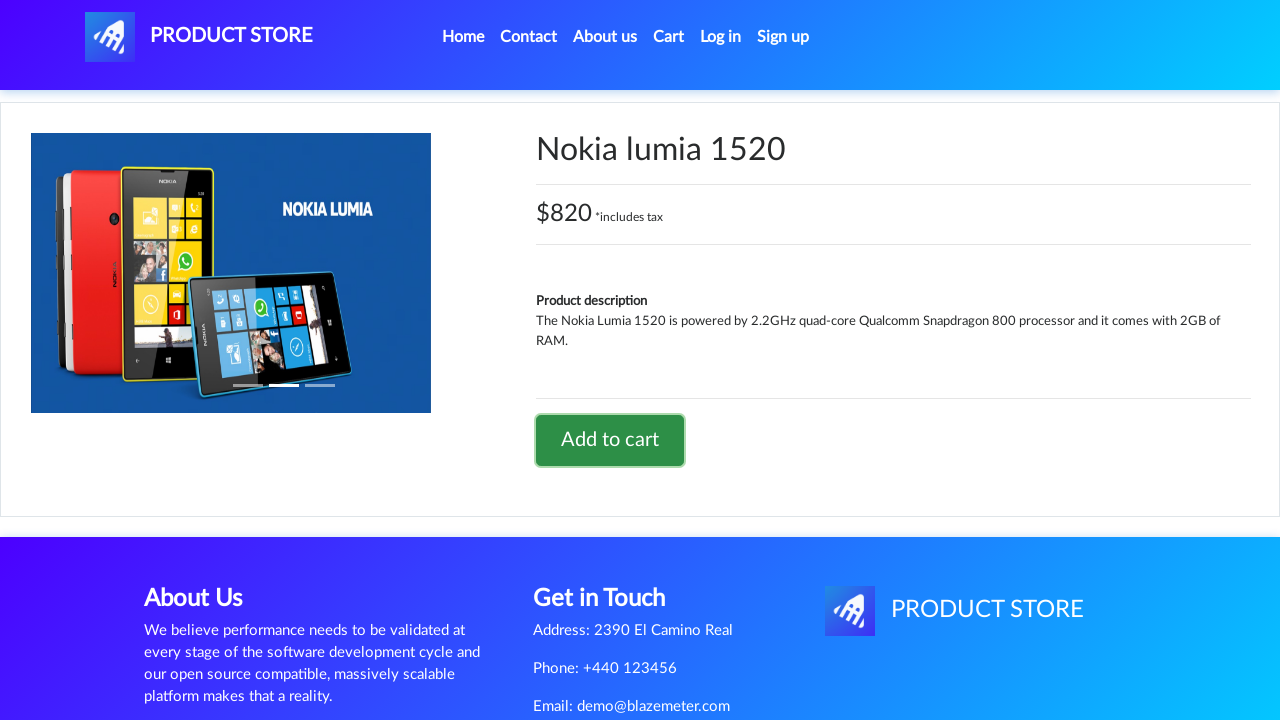

Waited 2 seconds for alert confirmation
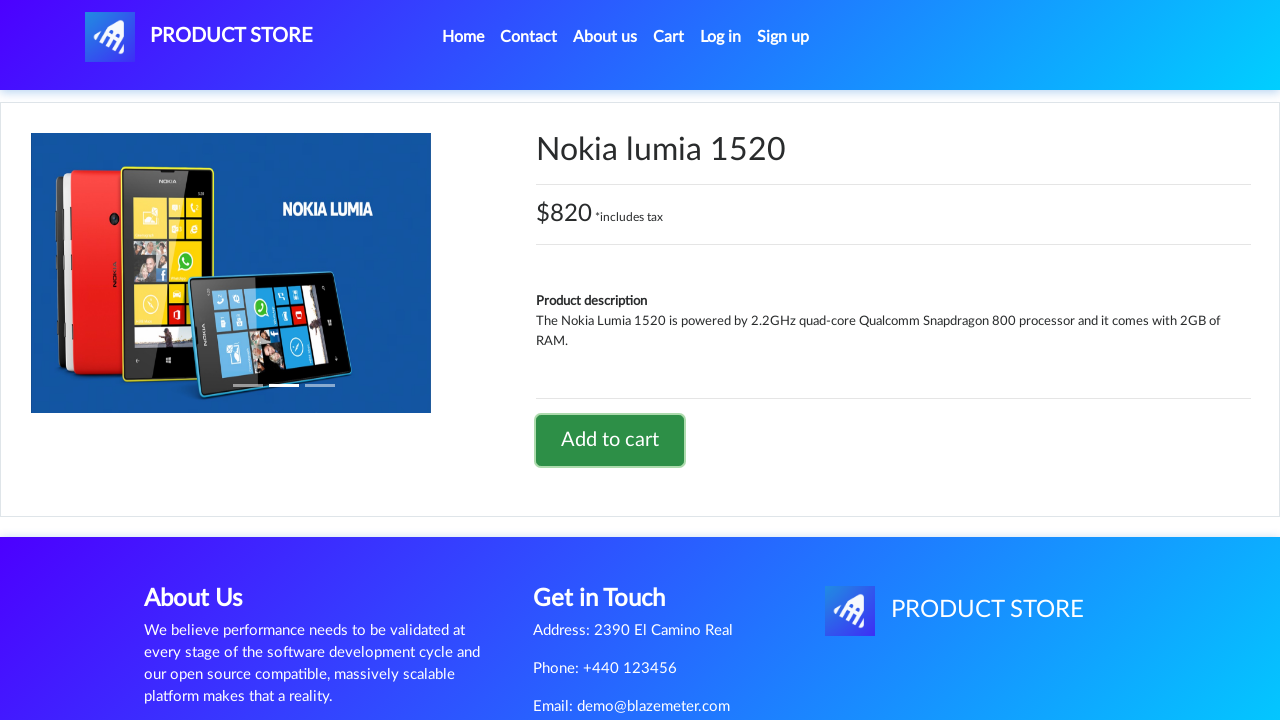

Clicked on cart button at (669, 37) on #cartur
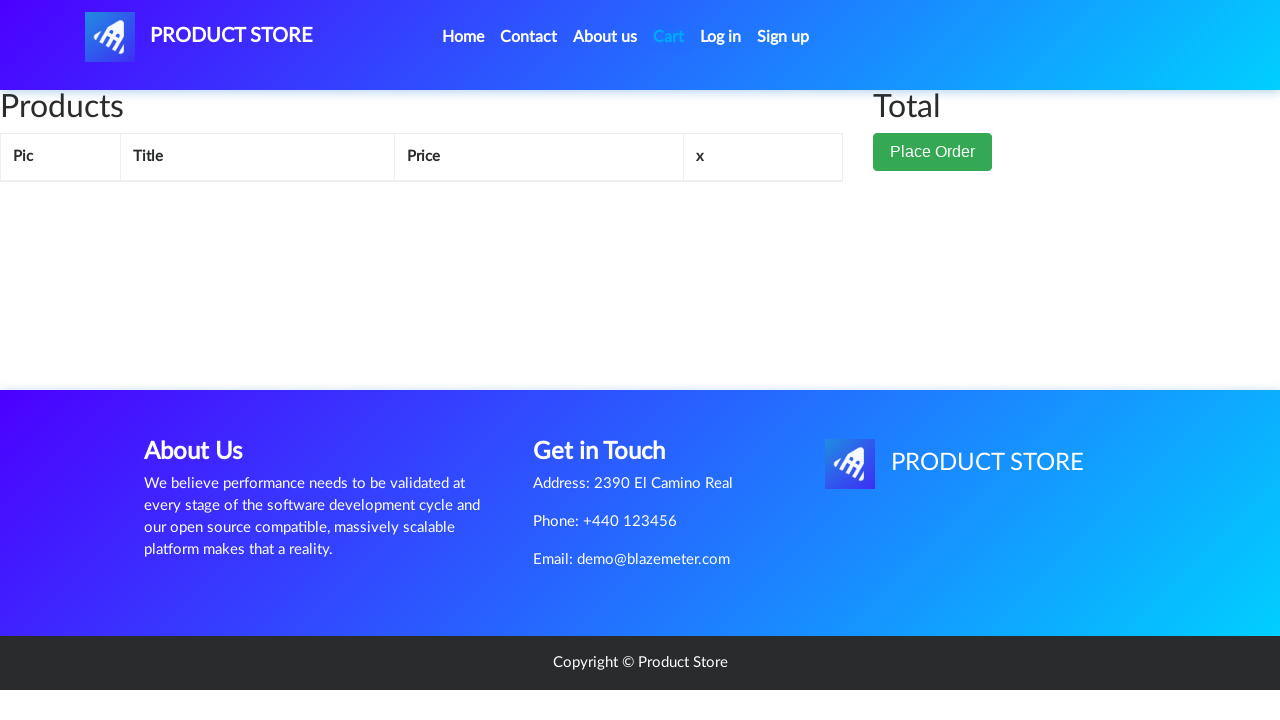

Waited 3 seconds for cart page to load
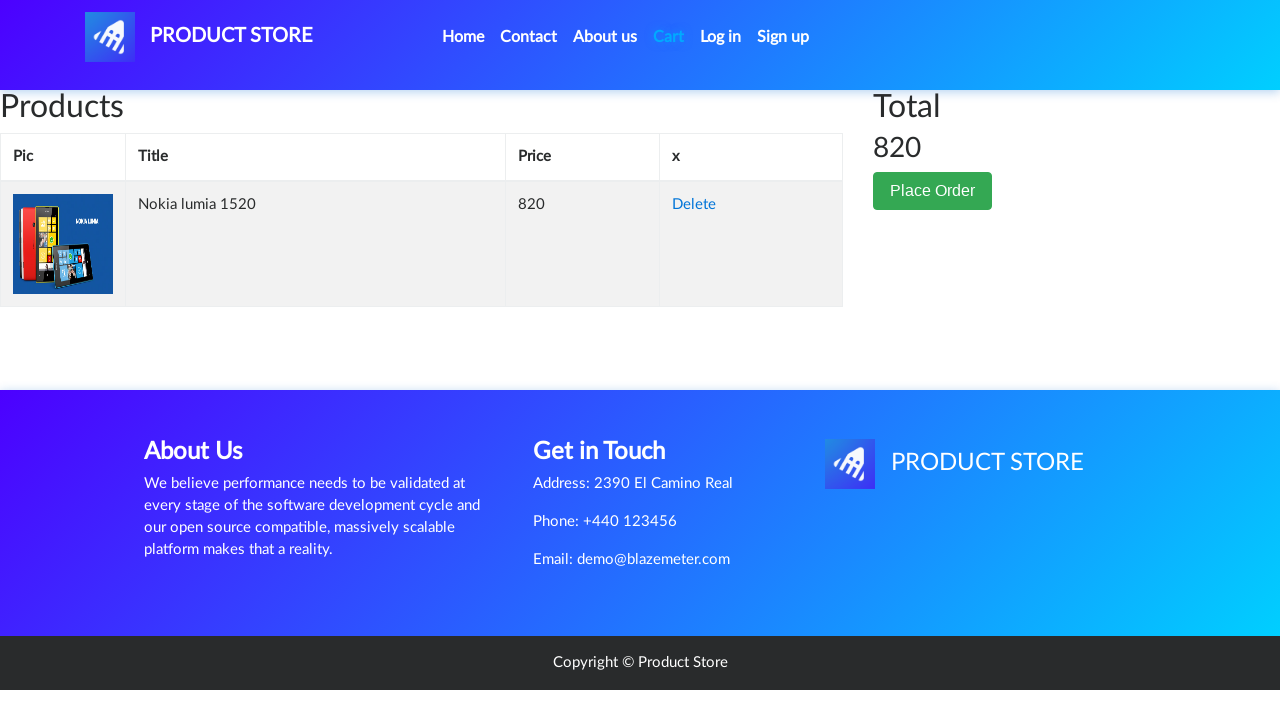

Clicked 'Place order' button at (933, 191) on xpath=/html/body/div[6]/div/div[2]/button
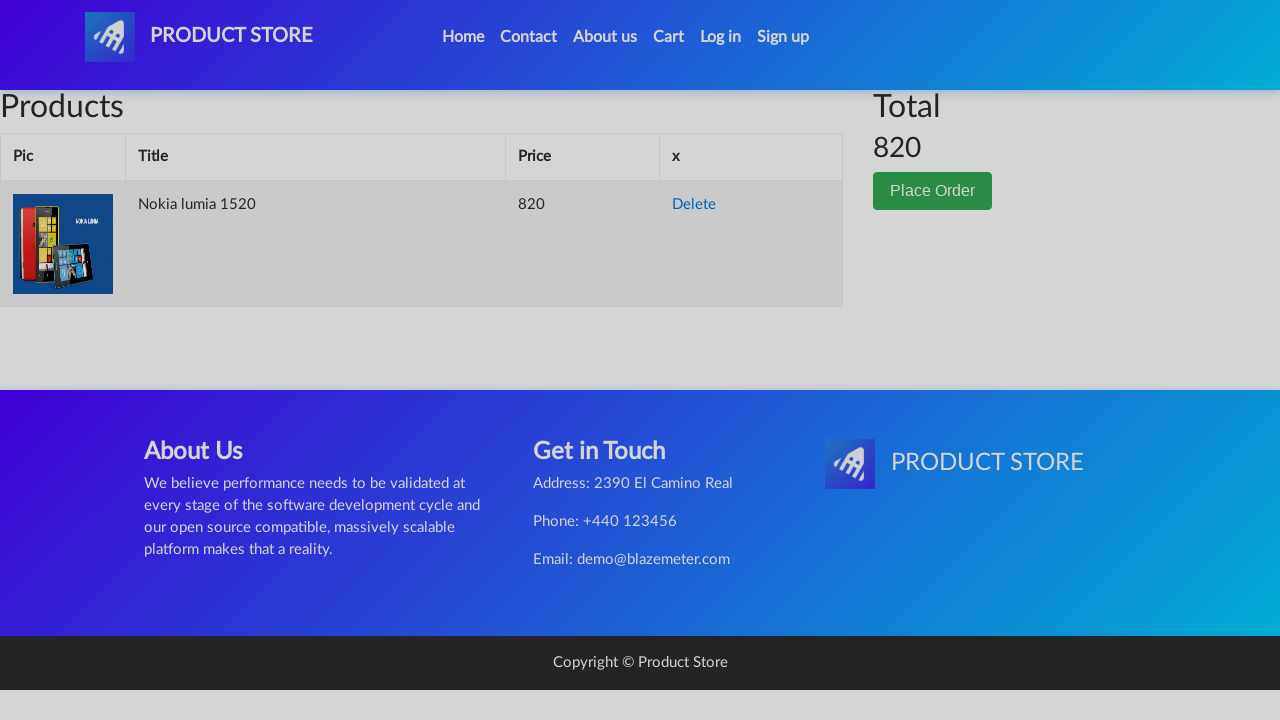

Waited 2 seconds for order form to appear
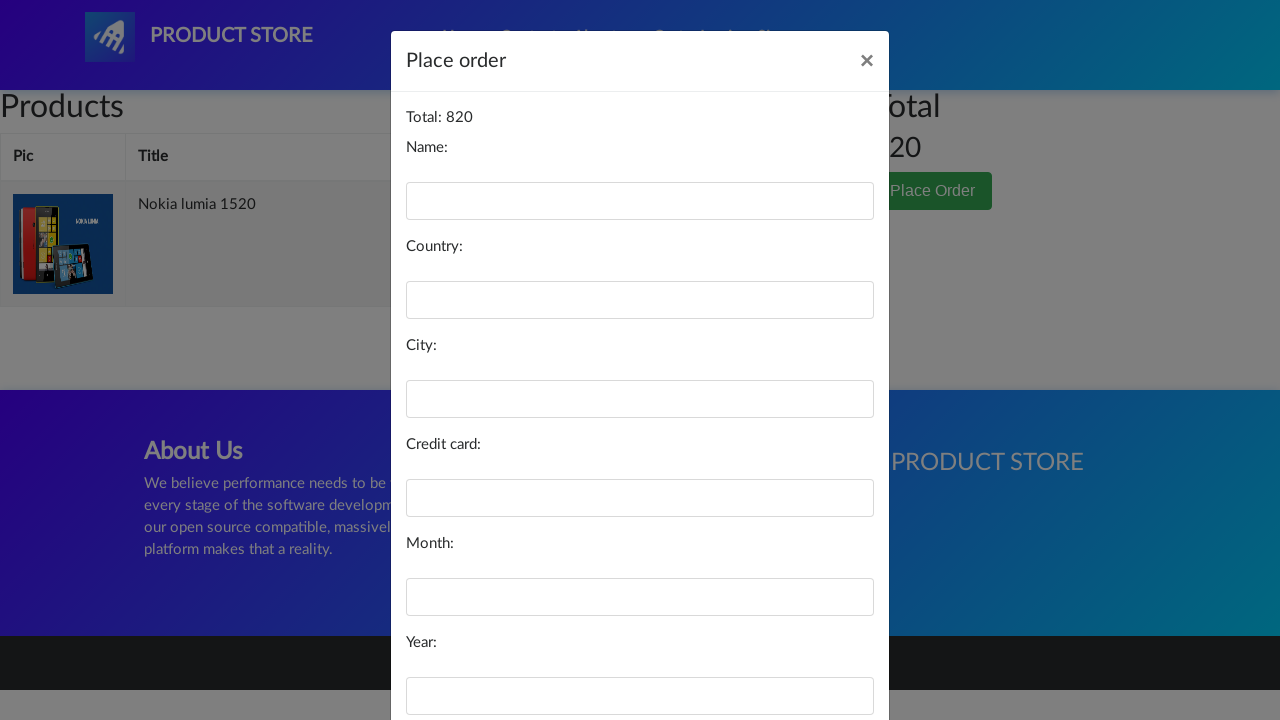

Filled name field with 'joy' on #name
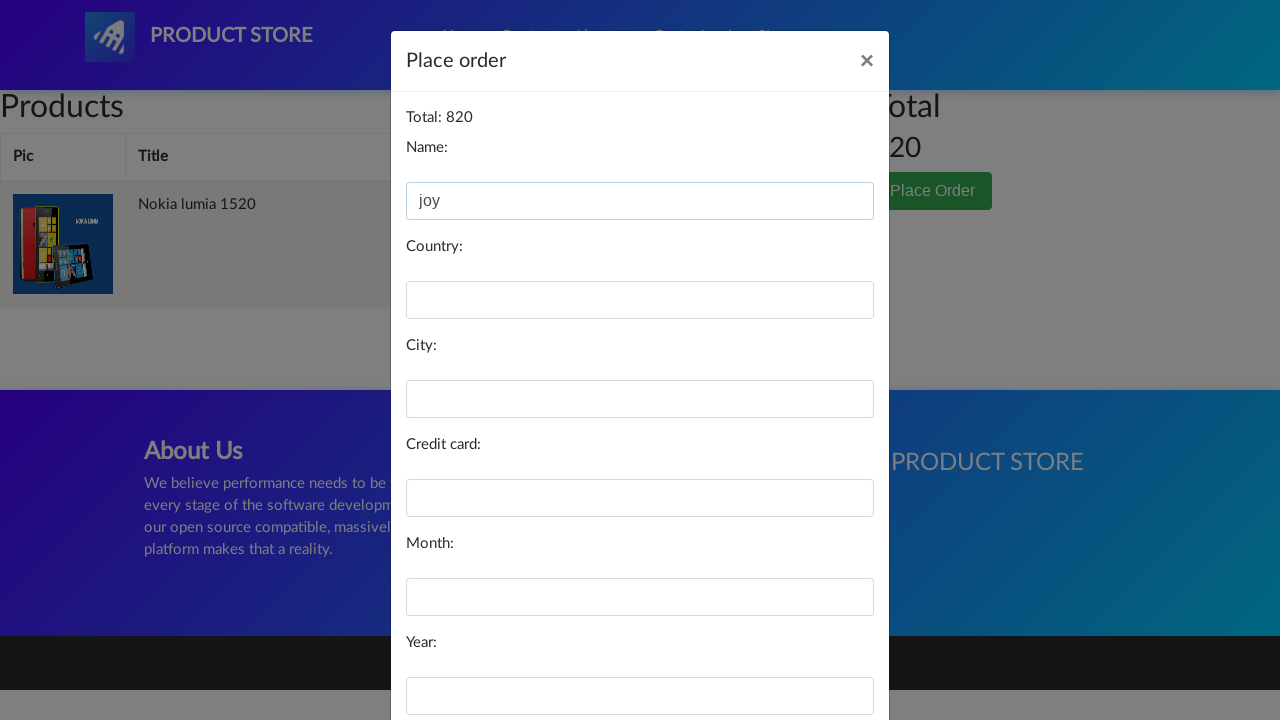

Filled country field with 'indonesia' on #country
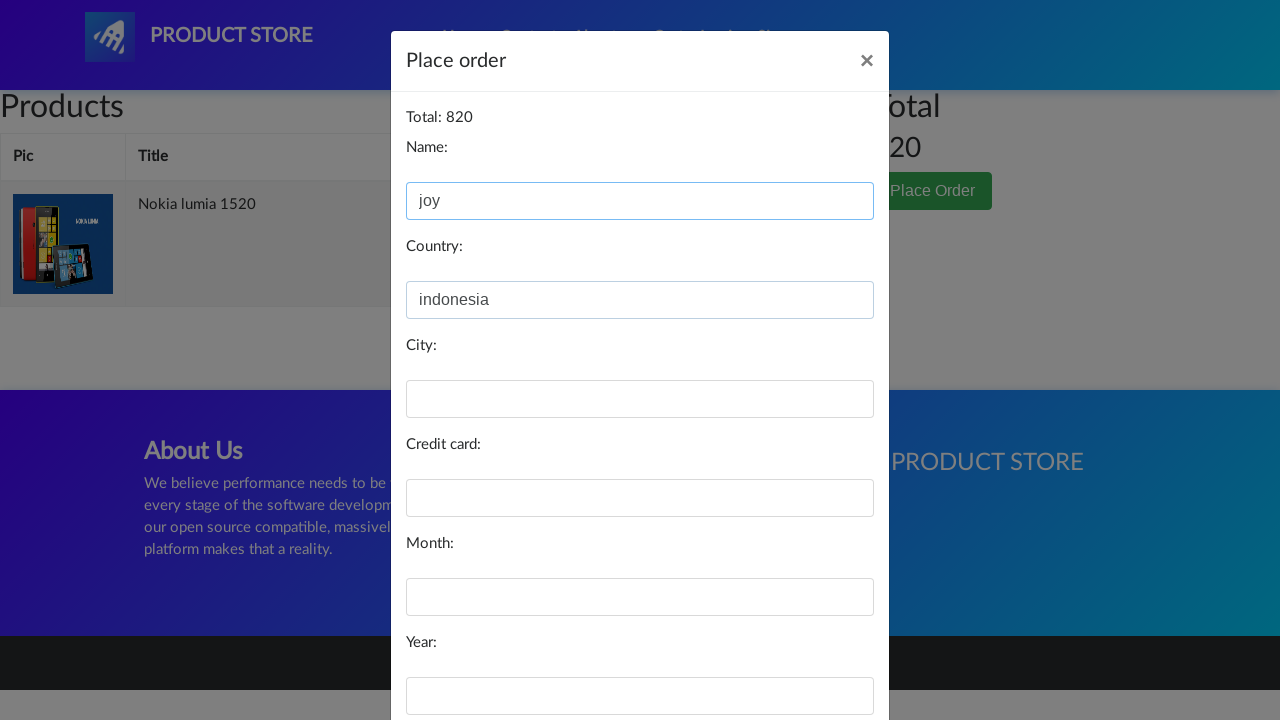

Filled card field with '55555' on #card
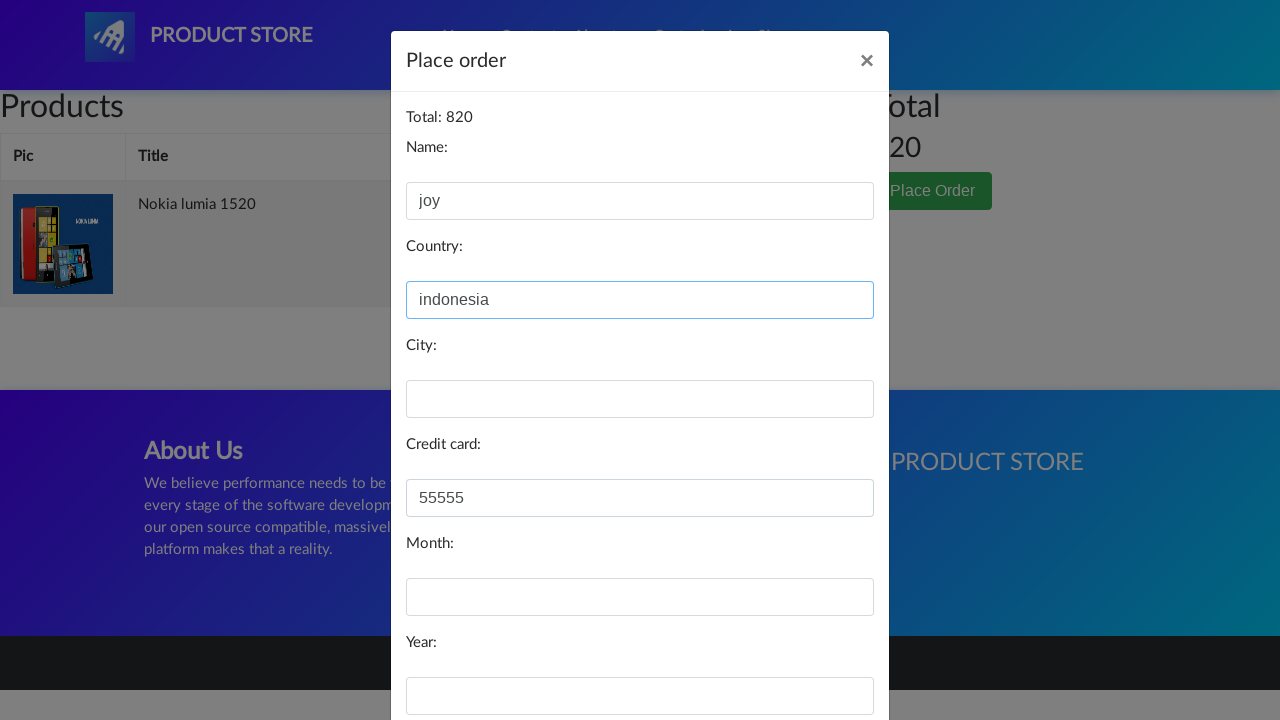

Filled month field with '02' on #month
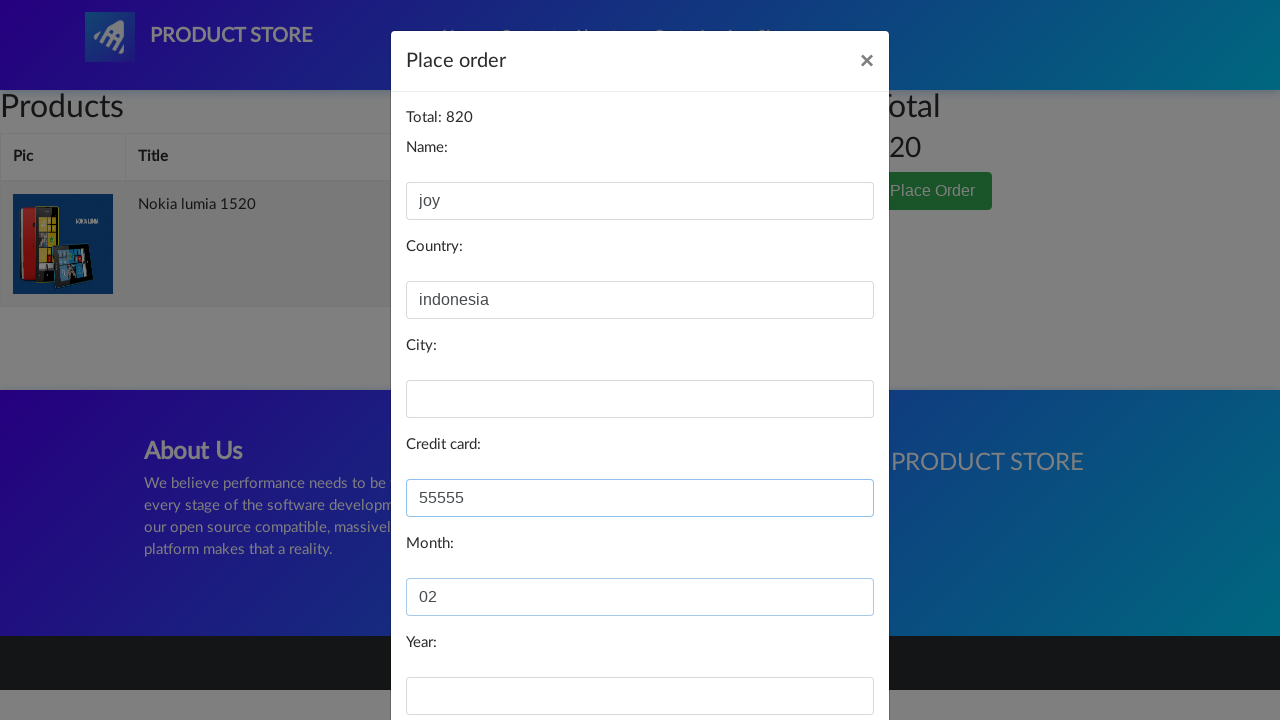

Filled year field with '2024' on #year
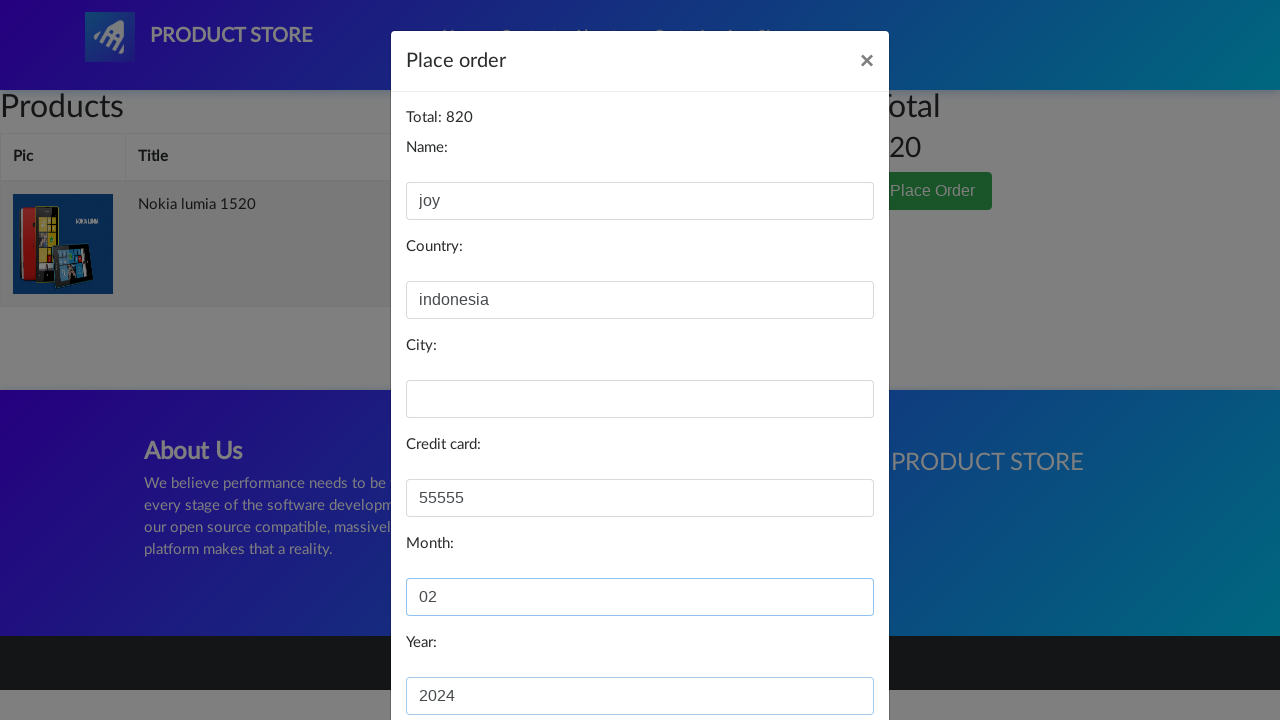

Clicked 'Purchase' button with empty city field at (823, 655) on xpath=/html/body/div[3]/div/div/div[3]/button[2]
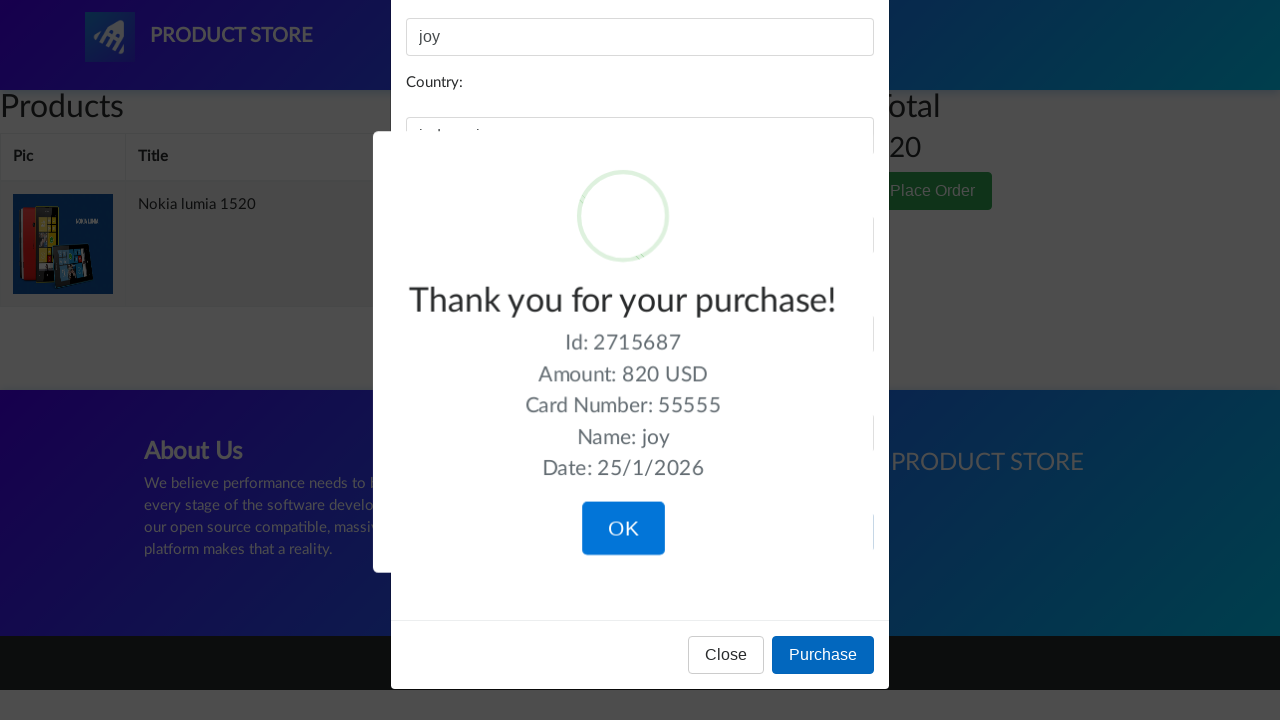

Waited 2 seconds for validation alert
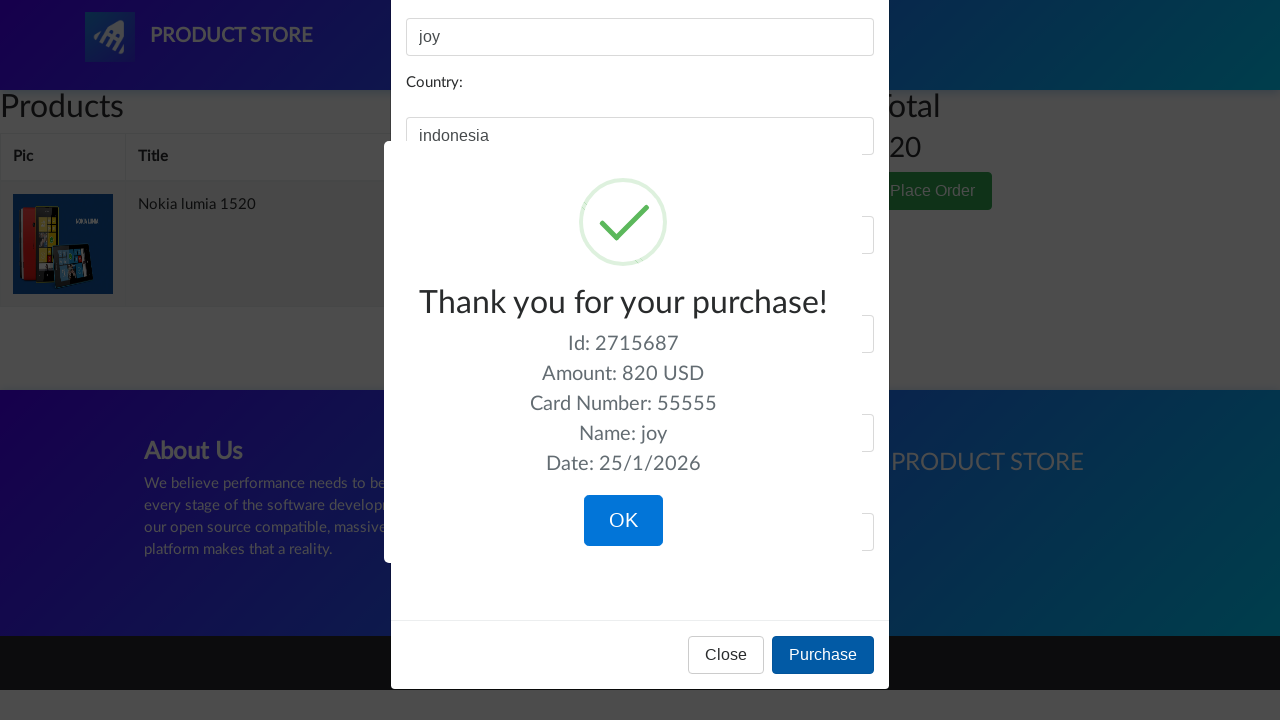

Set up dialog handler to accept validation alert about missing city
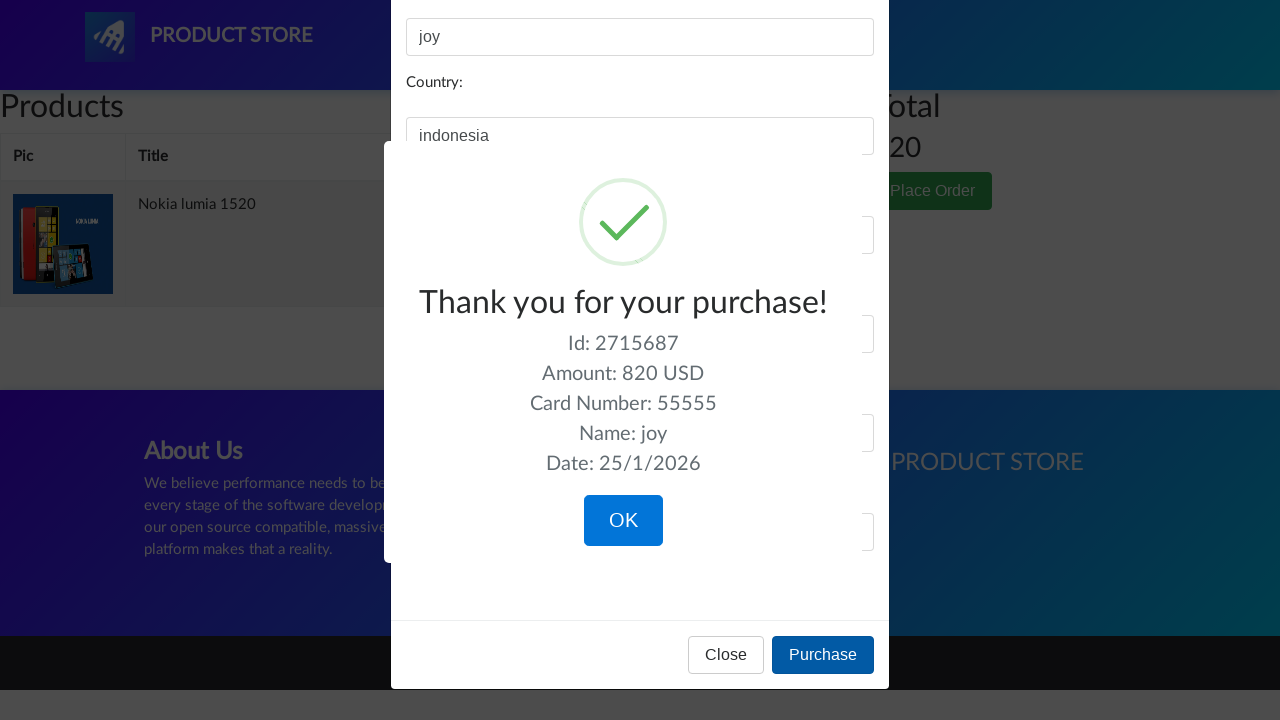

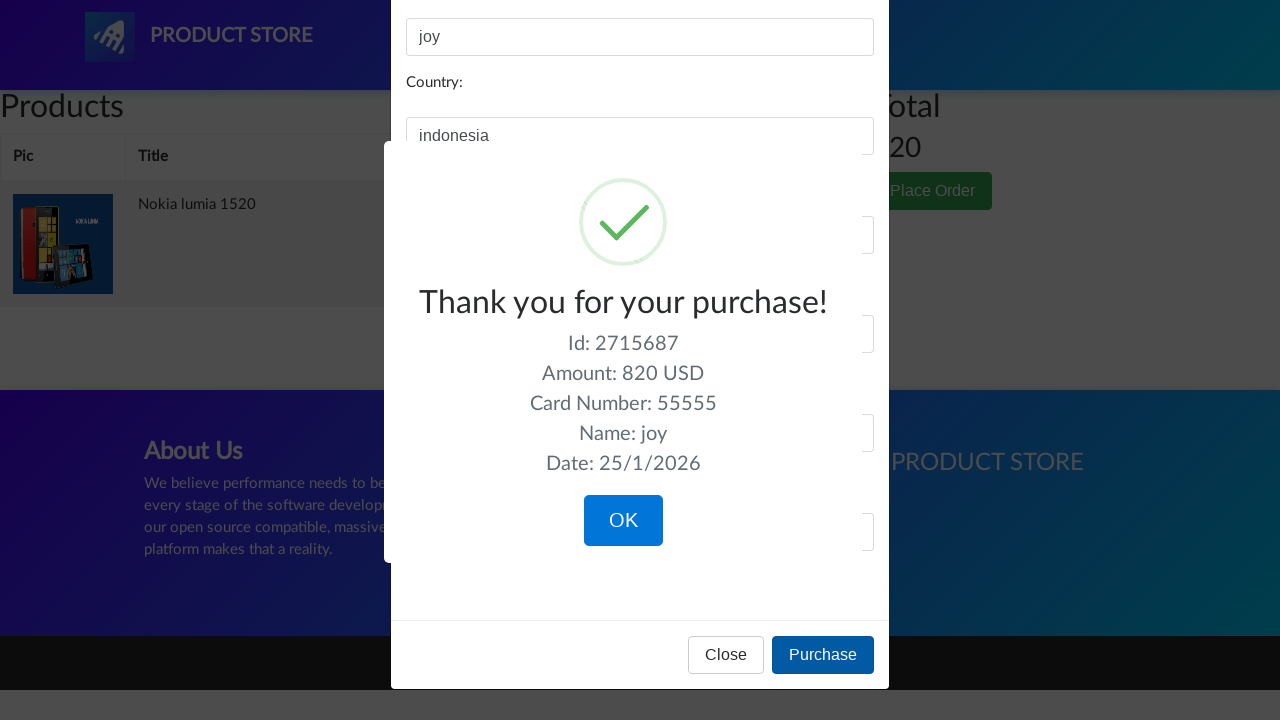